Tests iframe interaction by switching into an iframe, entering text in an input field, then switching back to the main frame and clicking on another tab

Starting URL: https://demo.automationtesting.in/Frames.html

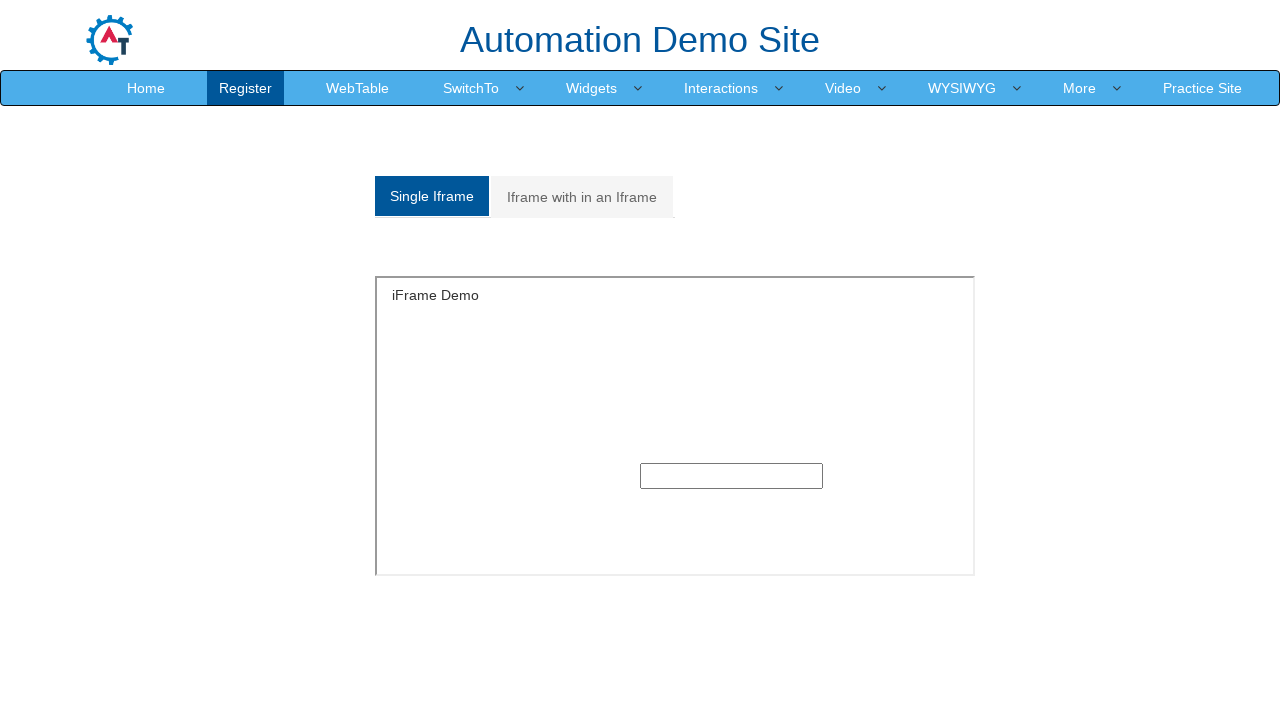

Located the SingleFrame iframe
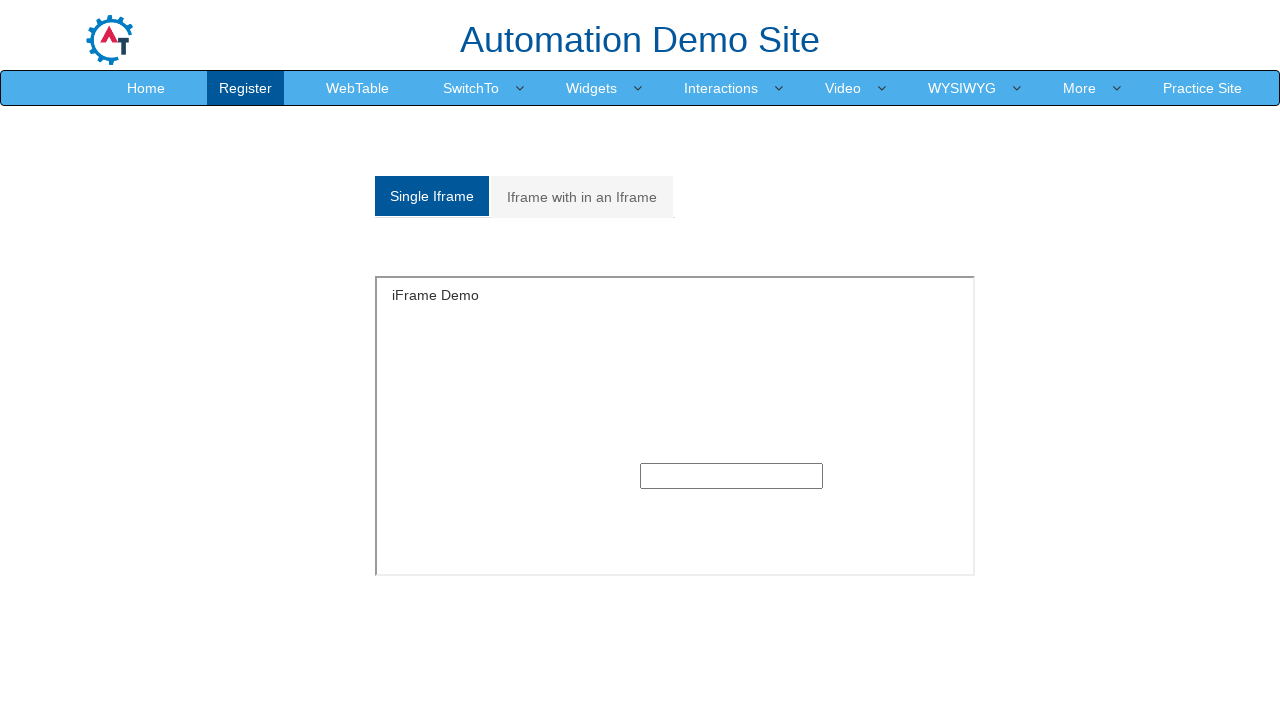

Entered 'Harshada' into the input field within the iframe on //input
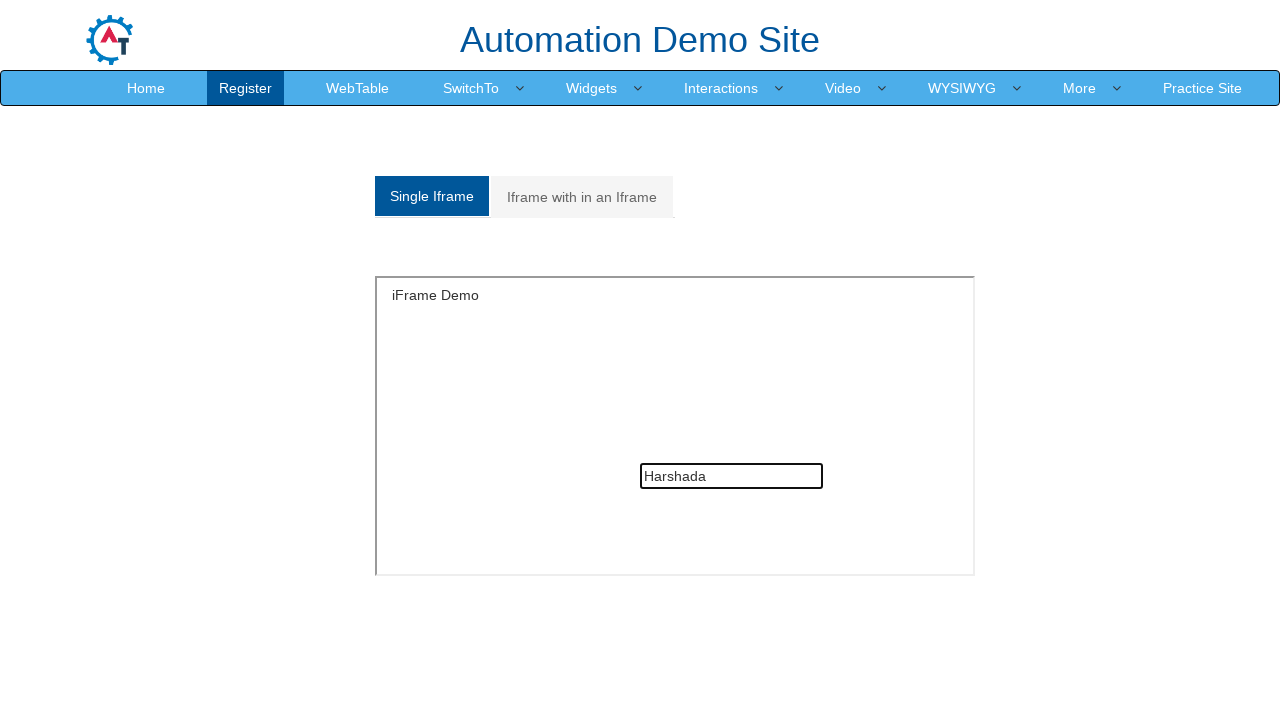

Clicked on 'Iframe with in an Iframe' tab to switch to nested iframe at (582, 197) on xpath=//a[contains(text(), 'Iframe with in an Iframe')]
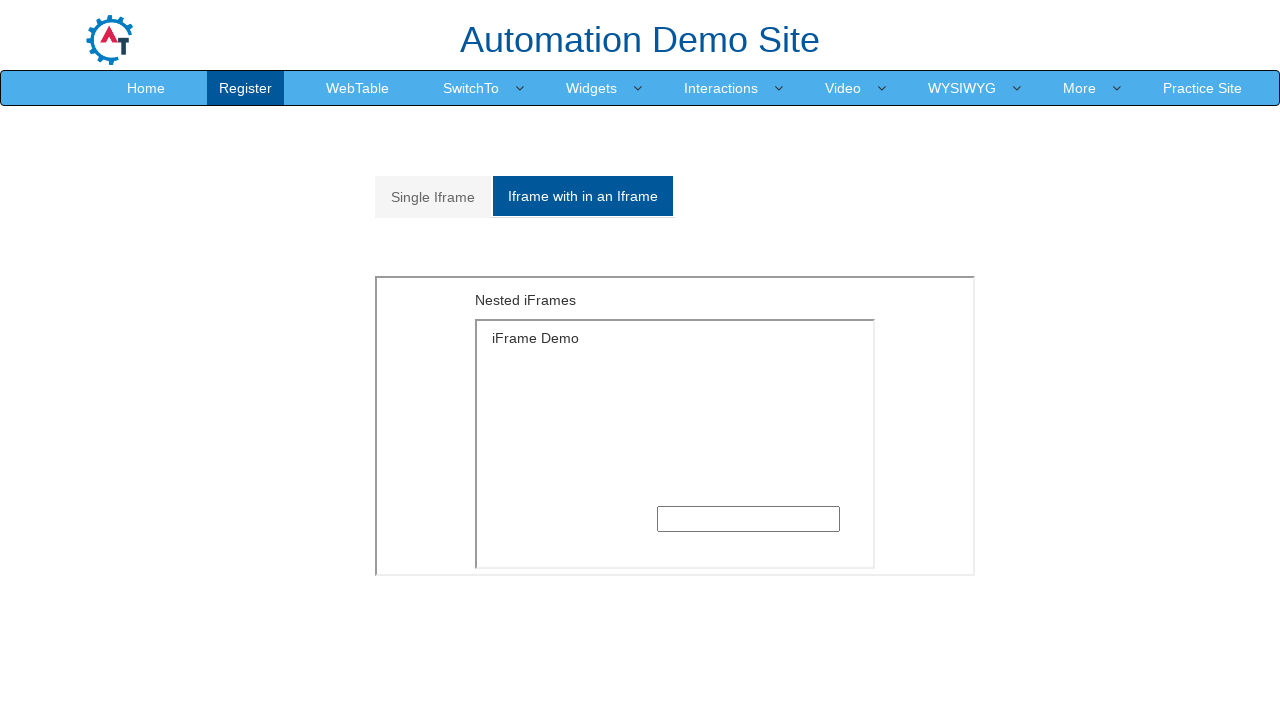

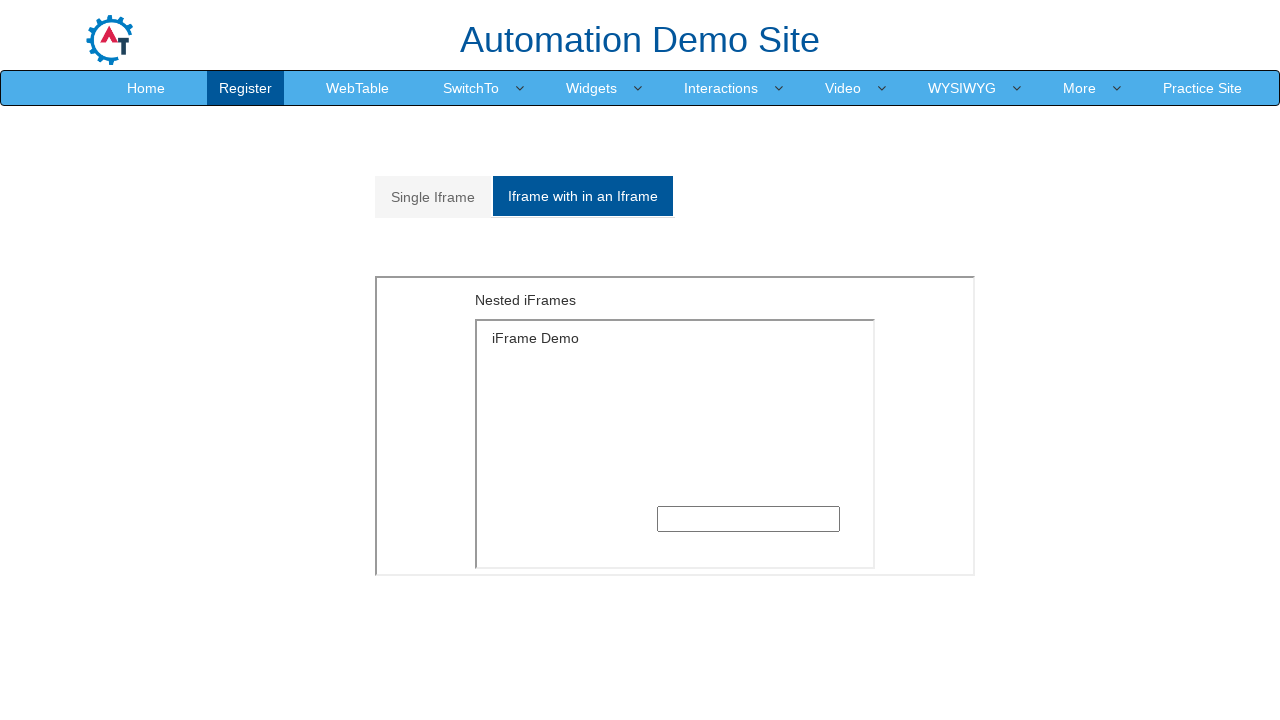